Navigates to the books.toscrape.com homepage, clicks on a book to view its detail page, and verifies the detail page loads correctly by checking for the breadcrumb element.

Starting URL: https://books.toscrape.com/

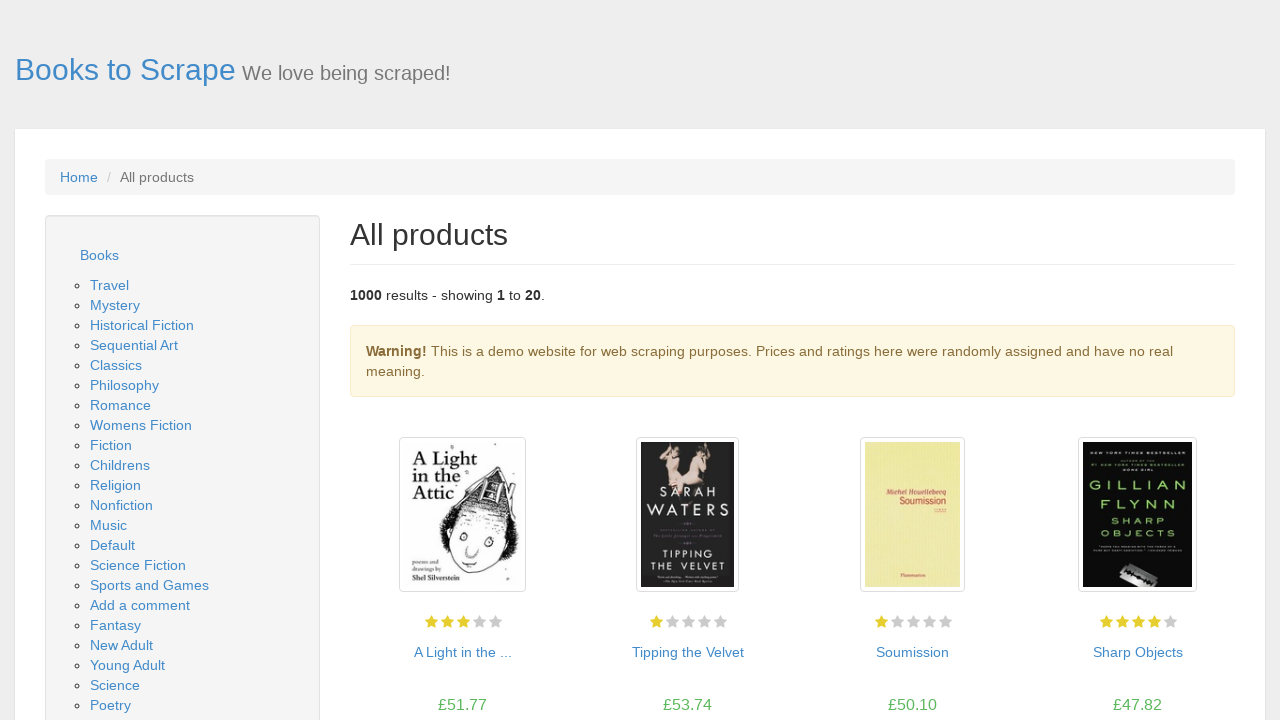

Book listings loaded on homepage
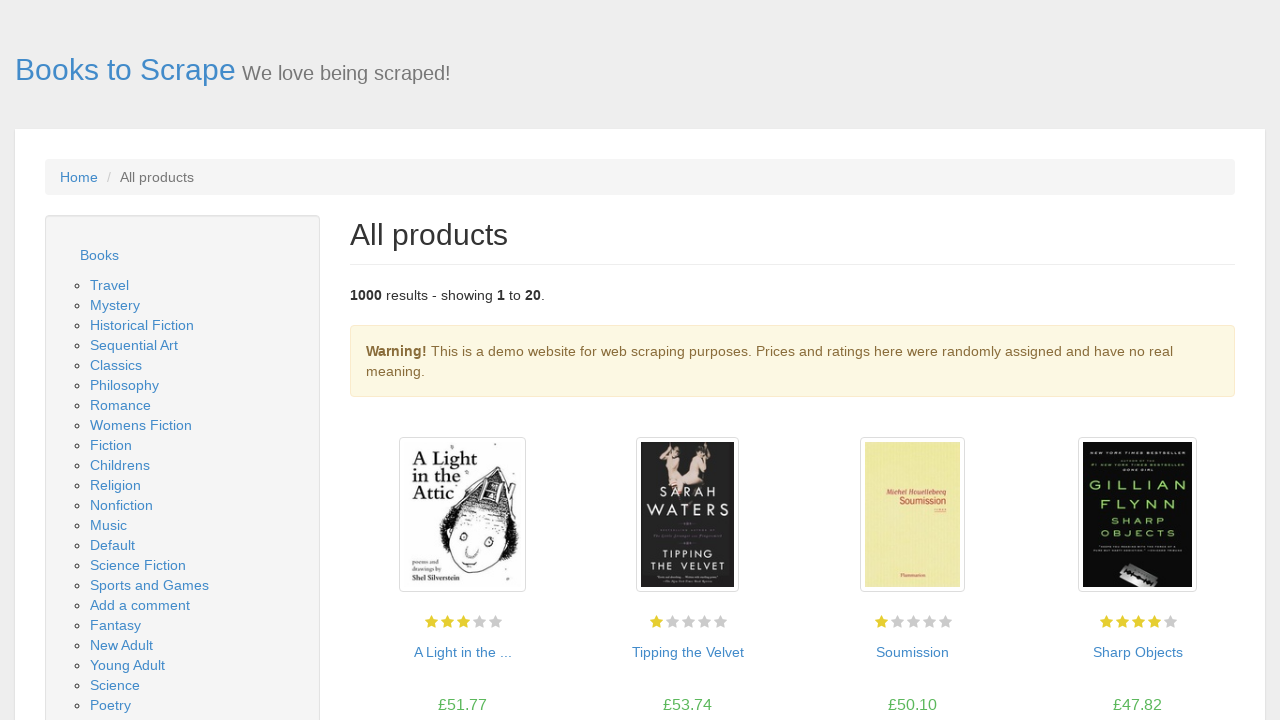

Clicked on first book to view detail page at (462, 652) on .product_pod h3 > a
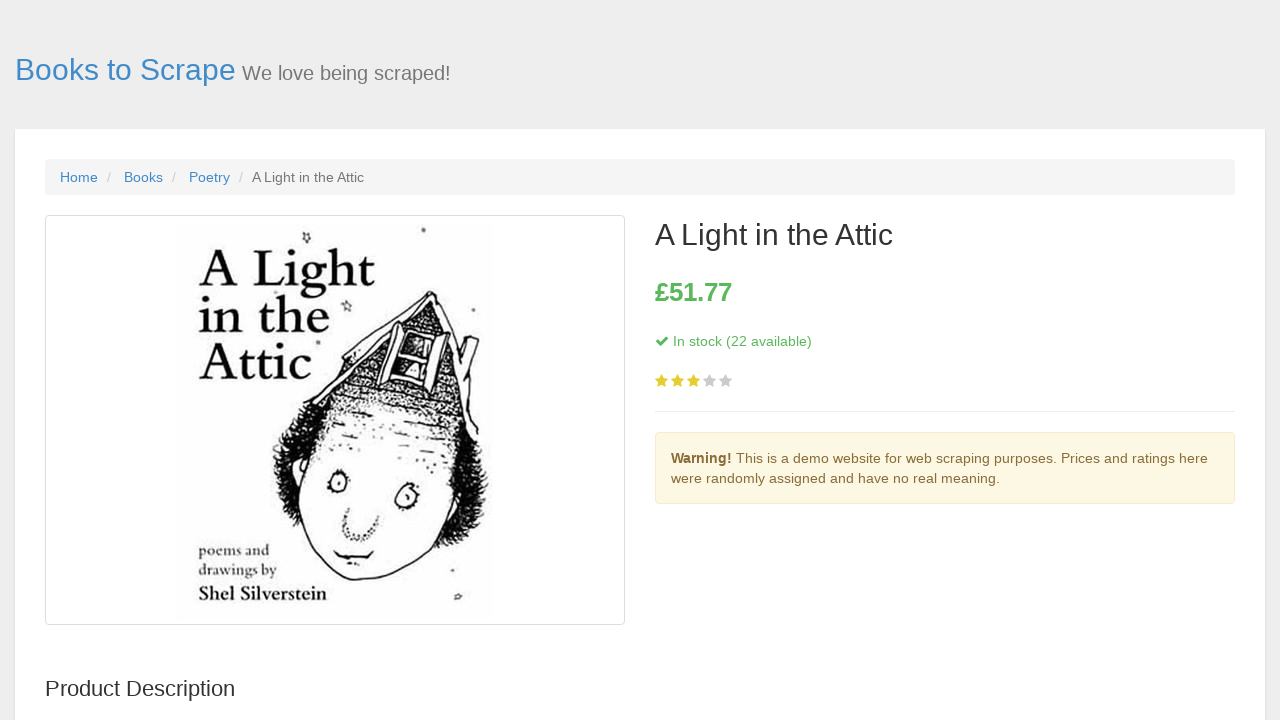

Book detail page loaded successfully (breadcrumb element found)
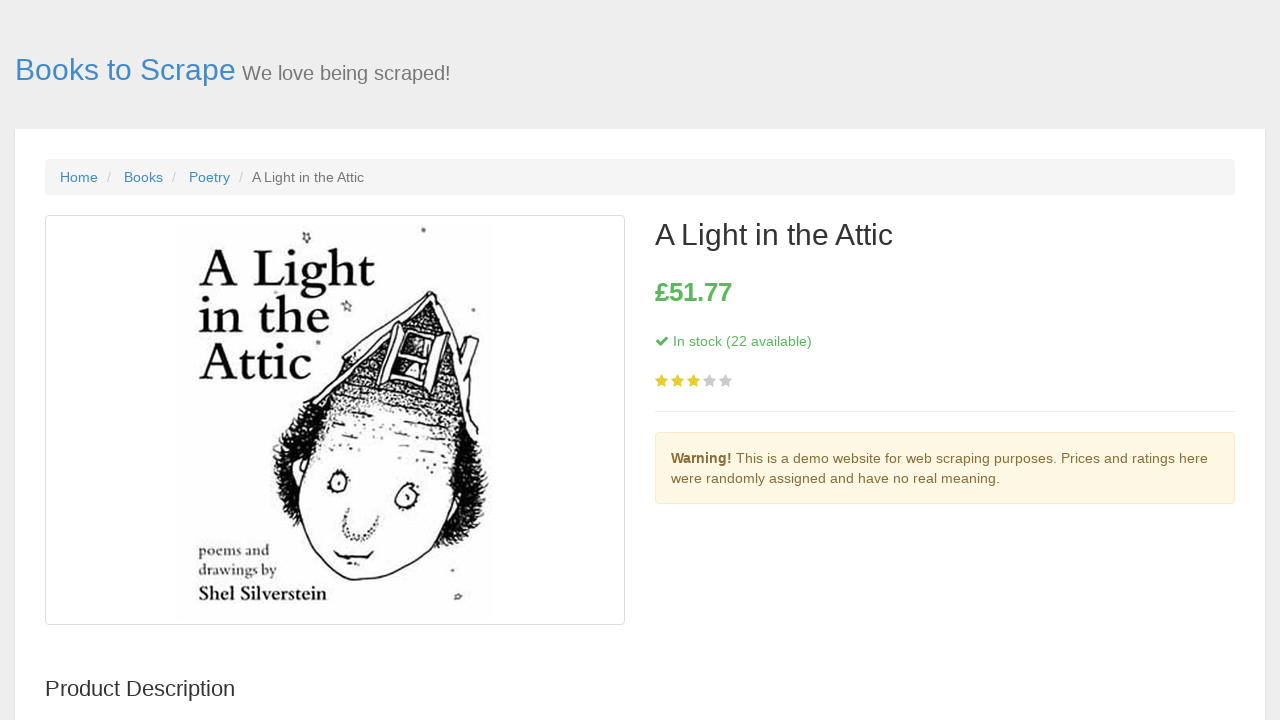

Product title element verified on detail page
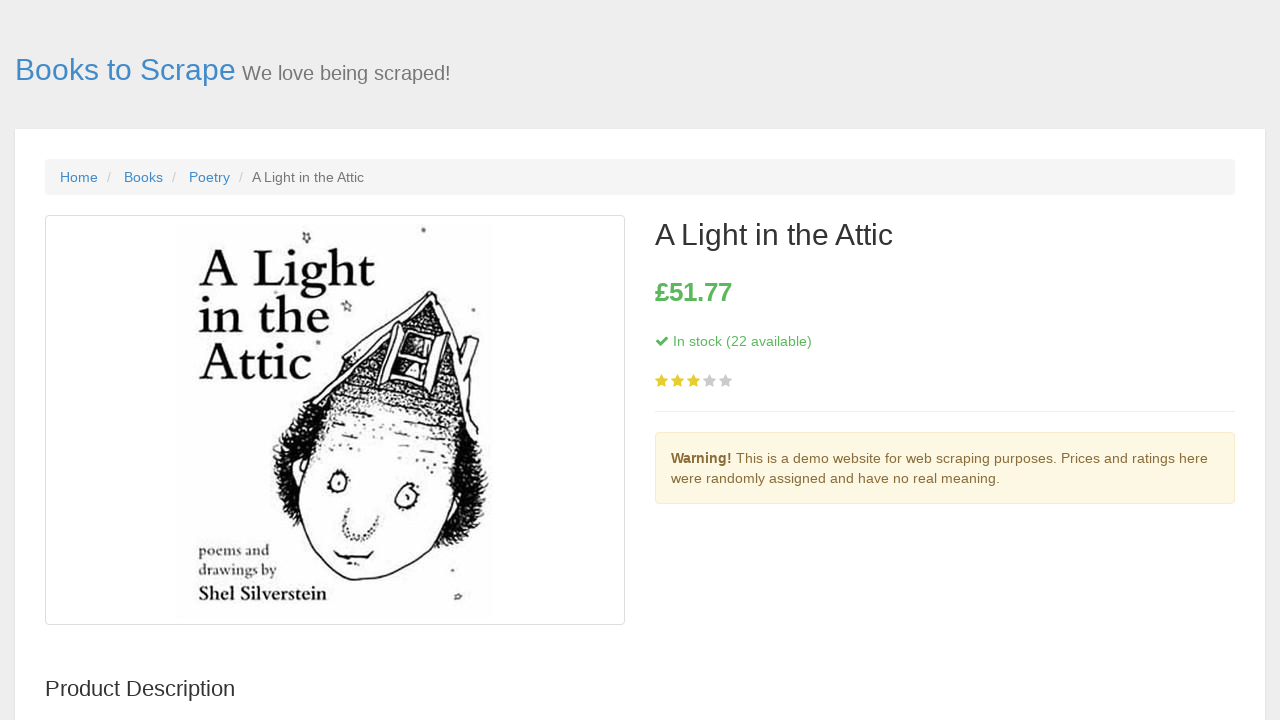

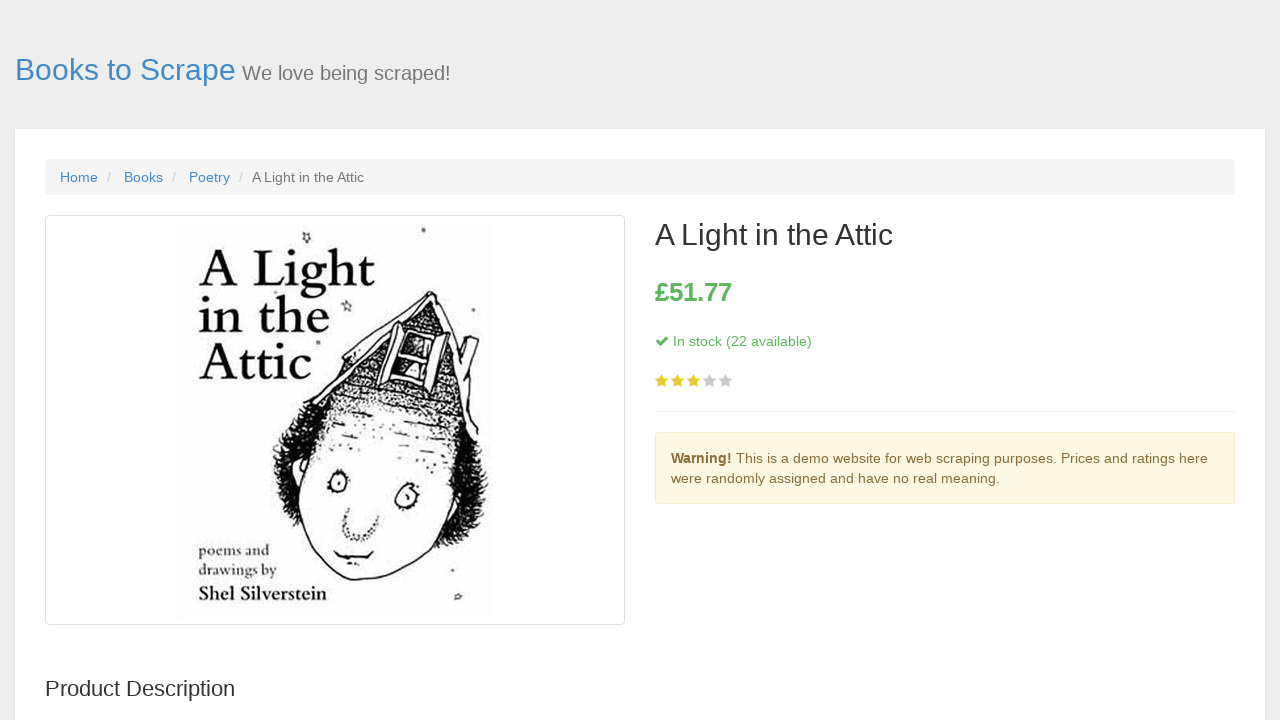